Navigates to Advantage Online Shopping, clicks on Special Offer link, then clicks See Offer button, and verifies product specification attributes are displayed

Starting URL: https://advantageonlineshopping.com

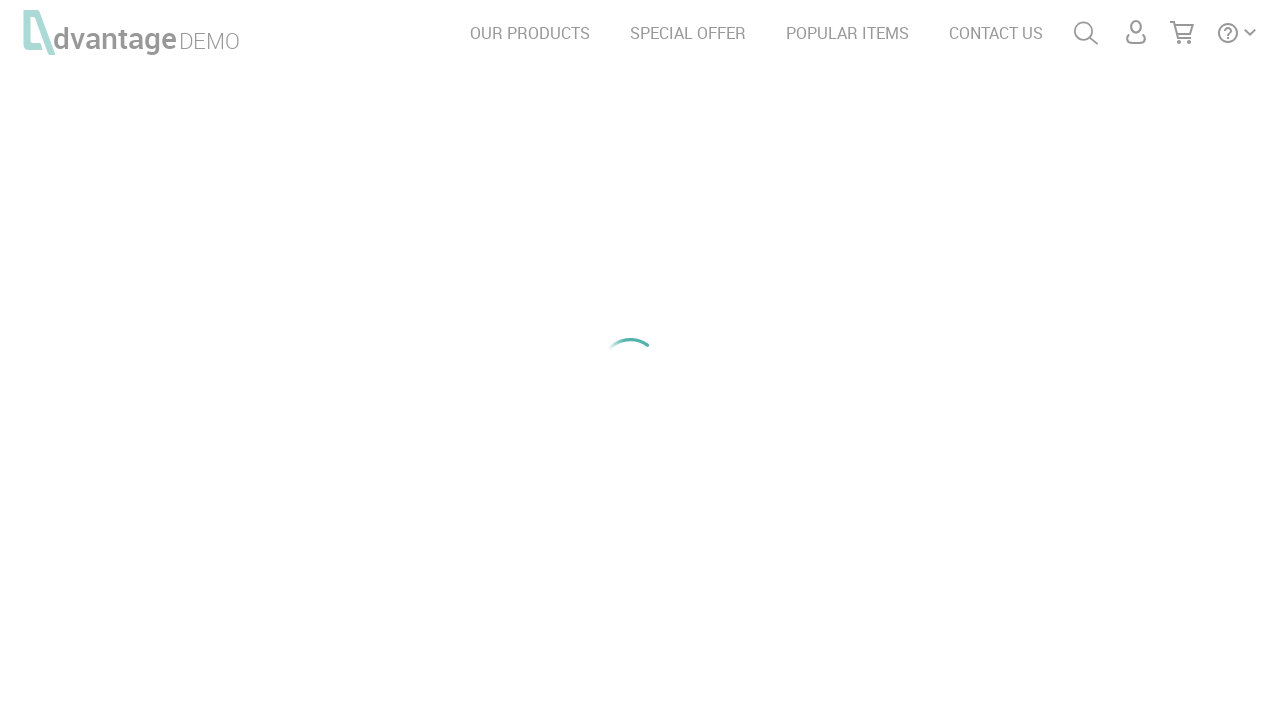

Clicked on SPECIAL OFFER link at (688, 33) on a:text('SPECIAL OFFER')
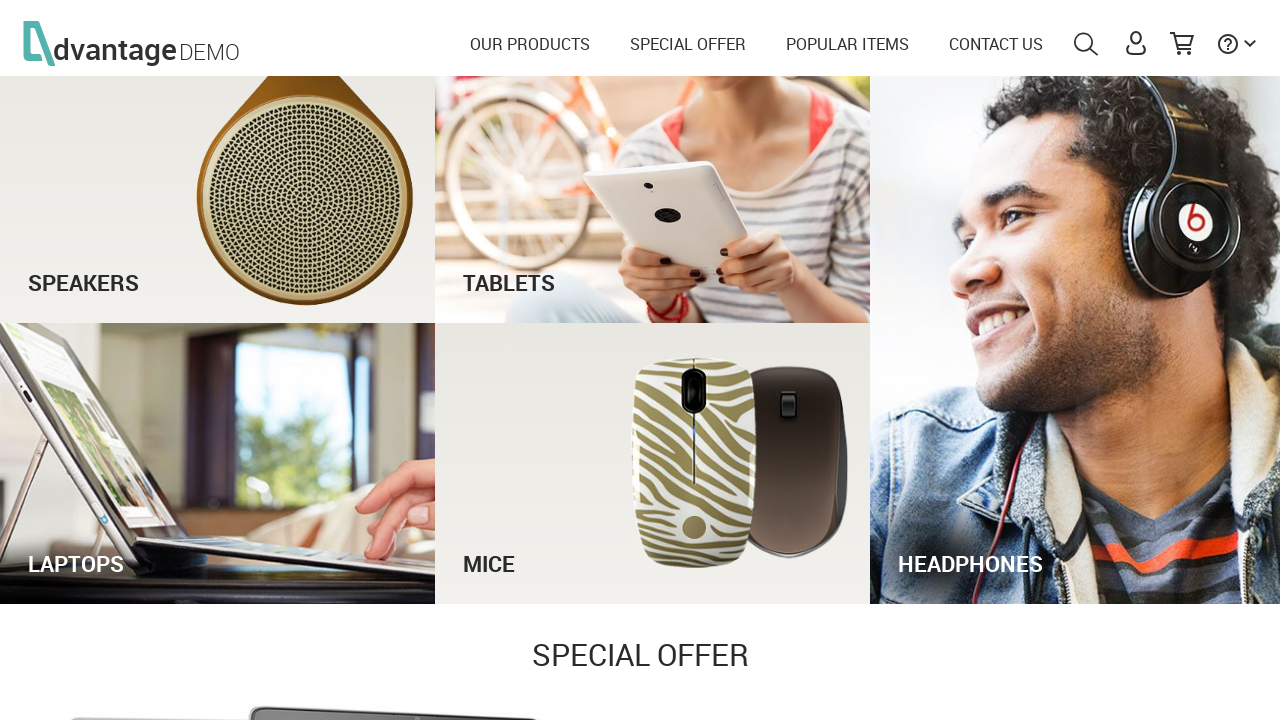

Waited 2 seconds for page to load
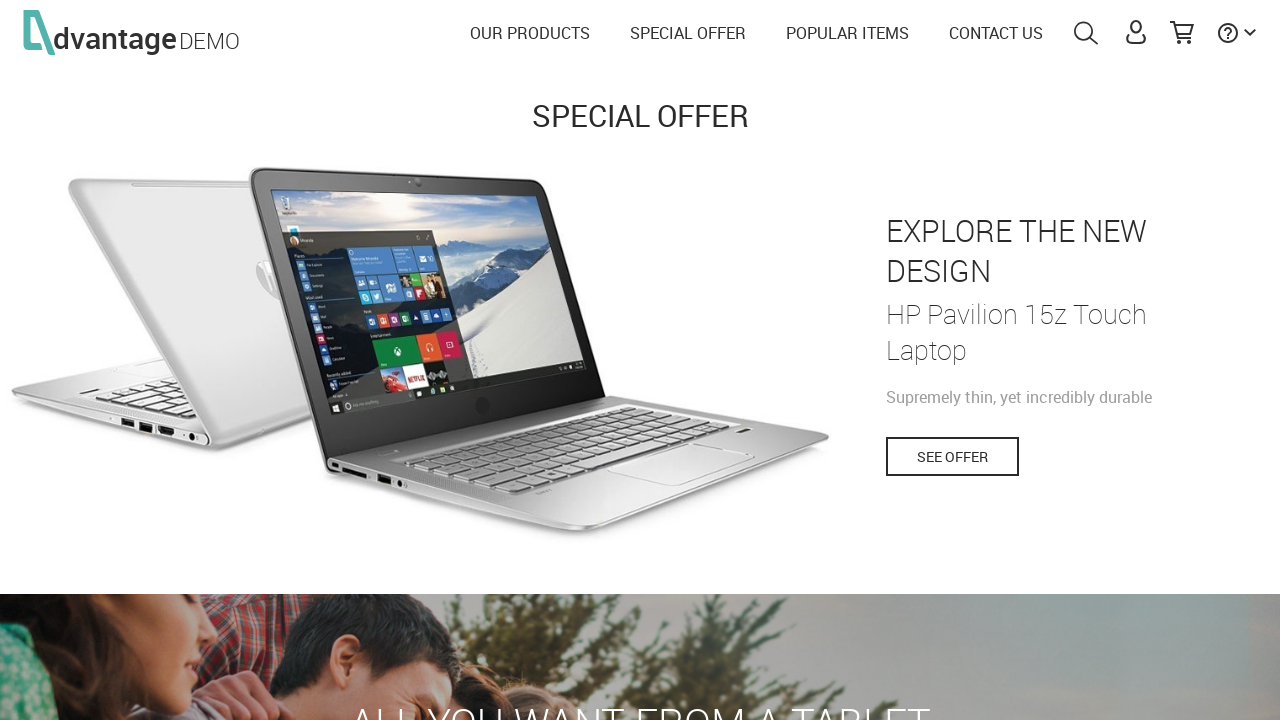

Clicked SEE OFFER button at (952, 456) on button:has-text('SEE OFFER')
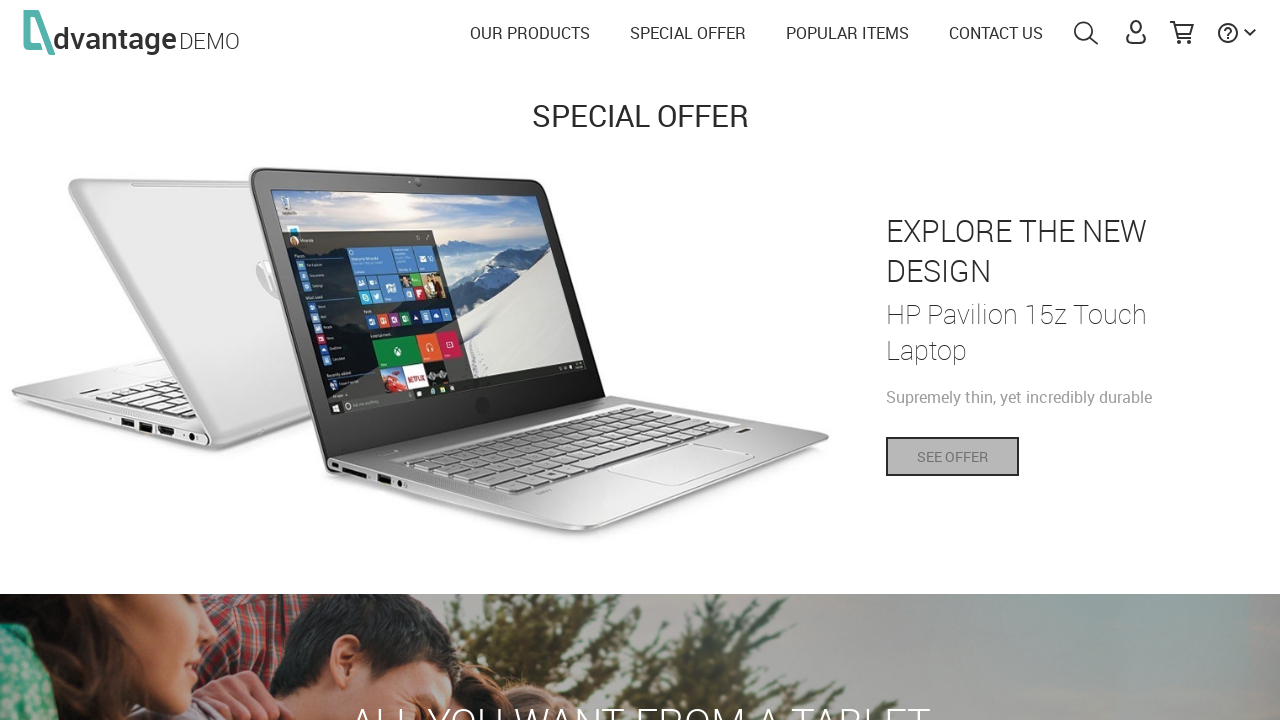

Waited 2 seconds for product details to load
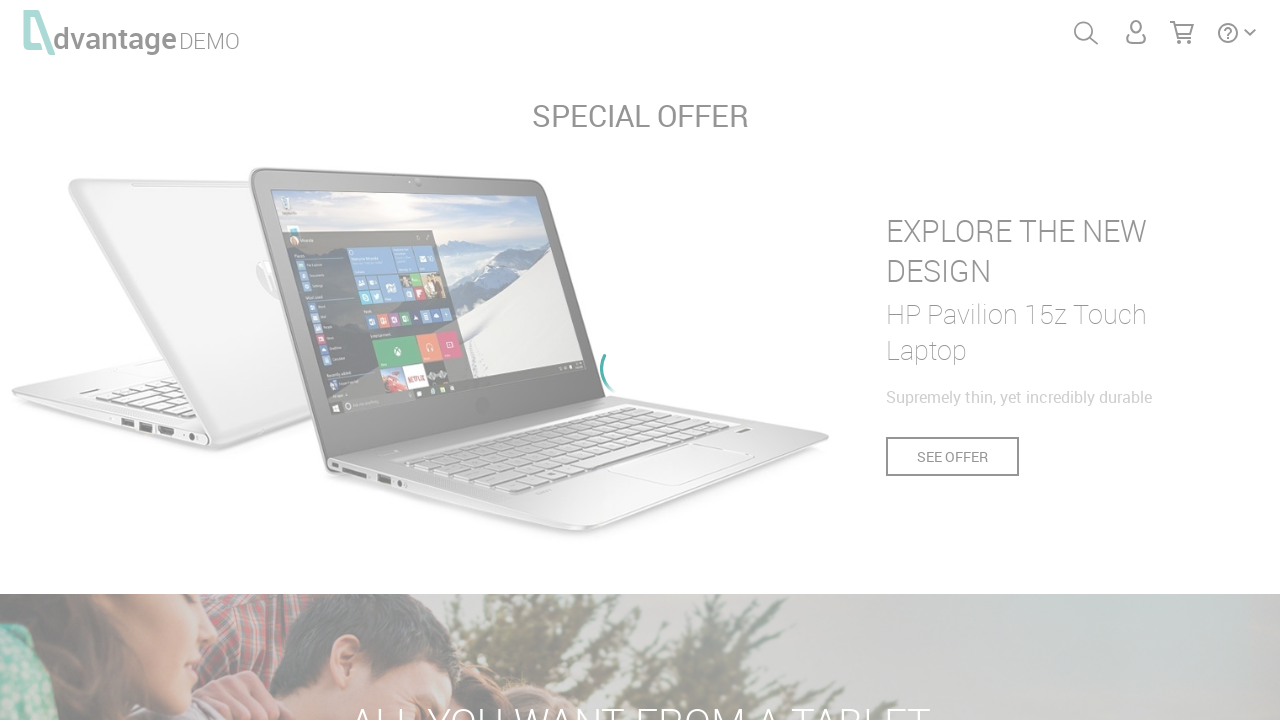

Product specification attributes loaded and verified
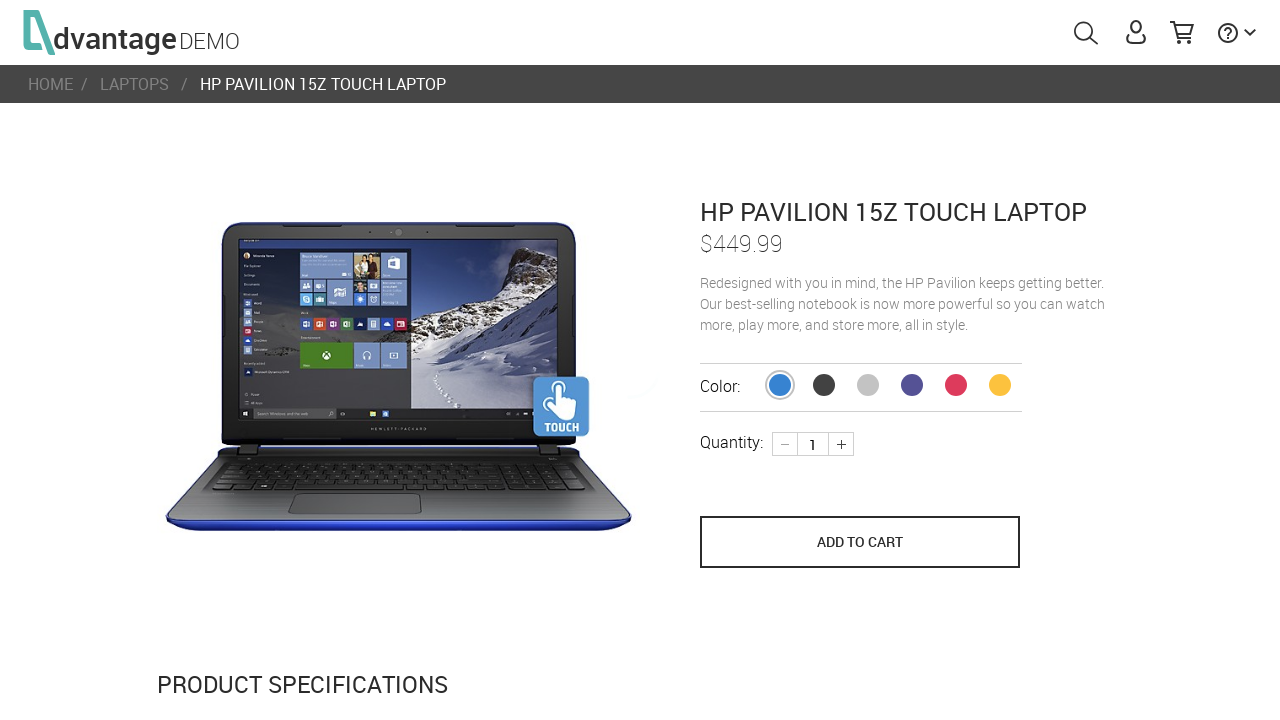

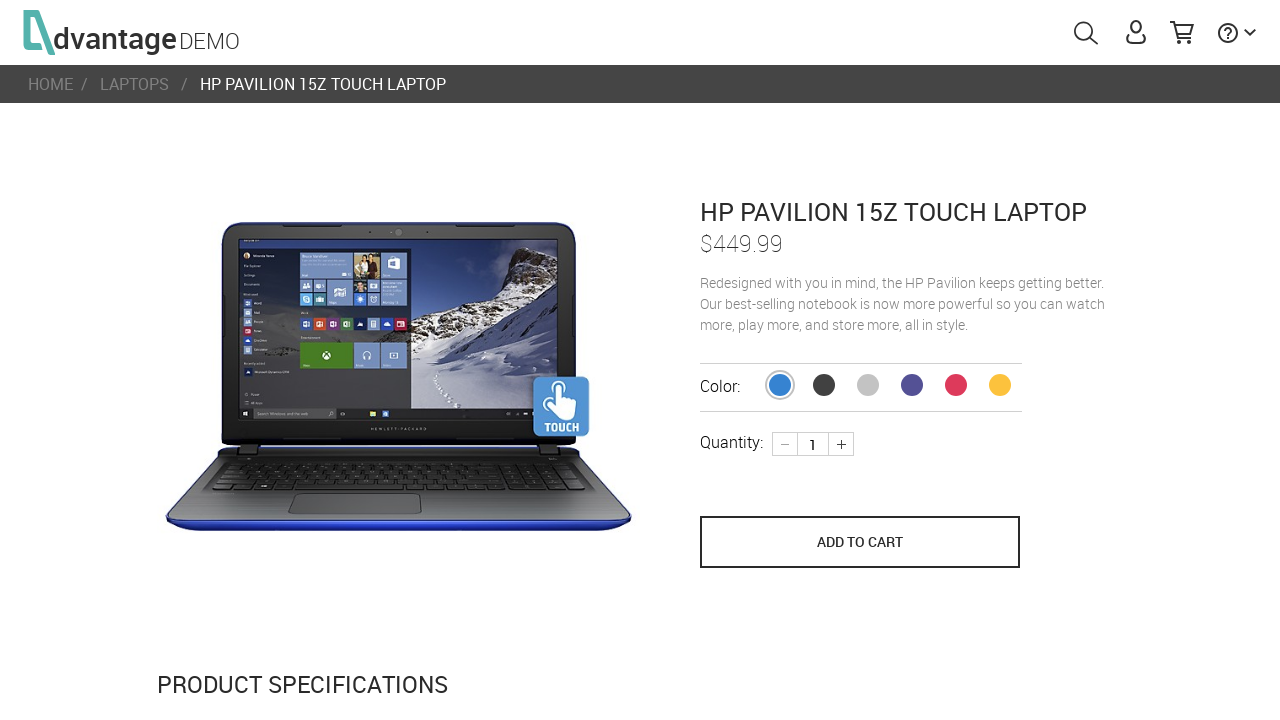